Tests file upload functionality on a practice website by clicking the upload button and attempting to upload a file using Playwright's file input handling.

Starting URL: https://www.leafground.com/file.xhtml

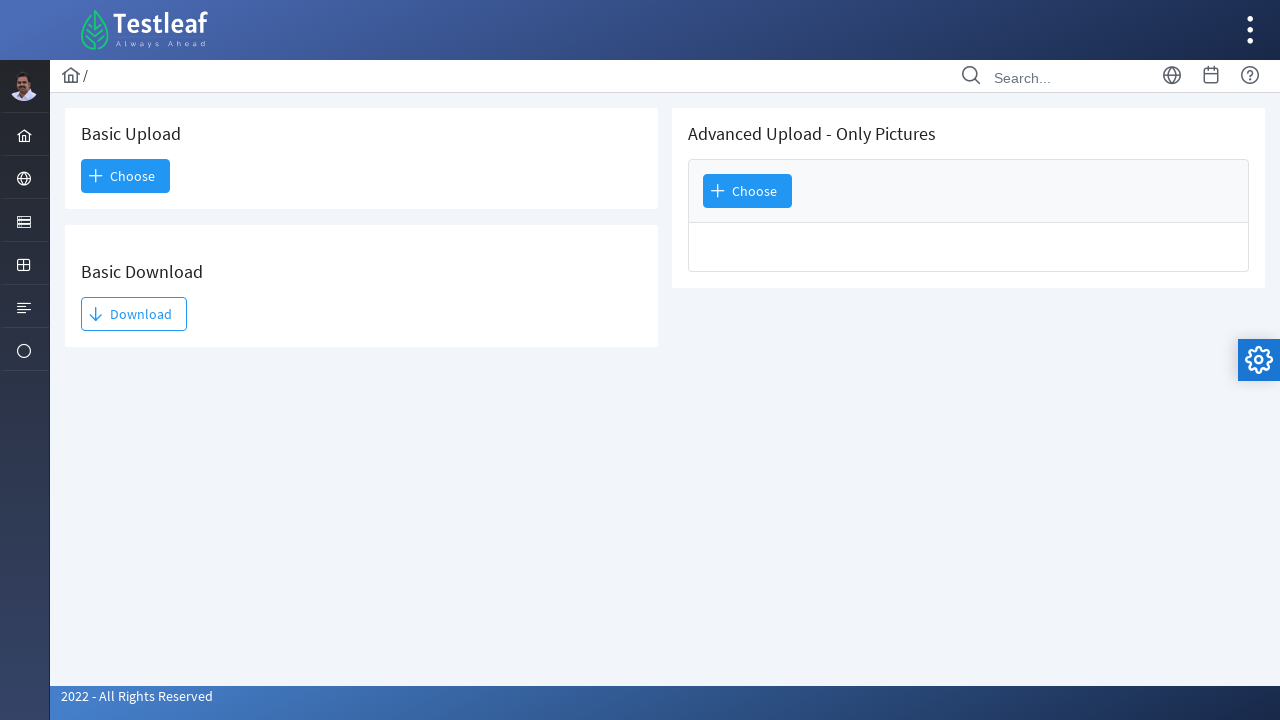

File upload section became visible
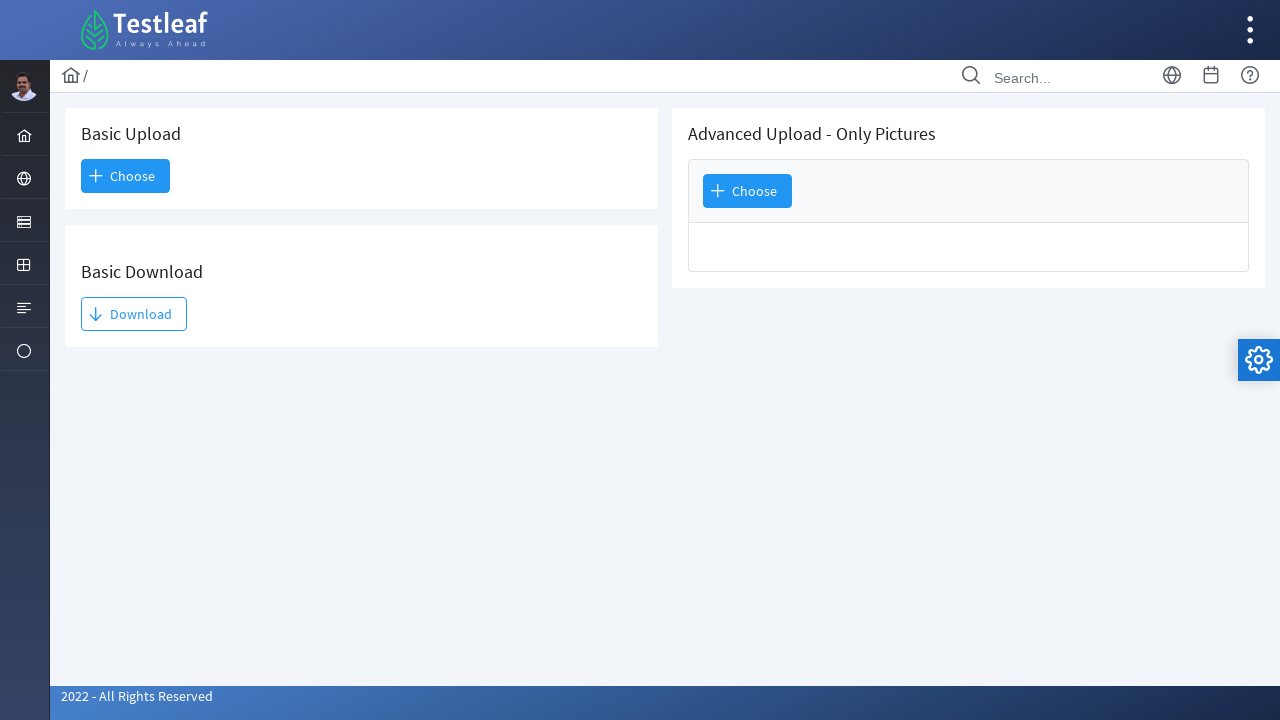

Clicked upload button to trigger file chooser at (126, 176) on xpath=//*[@id='j_idt88:j_idt89']/span[1]
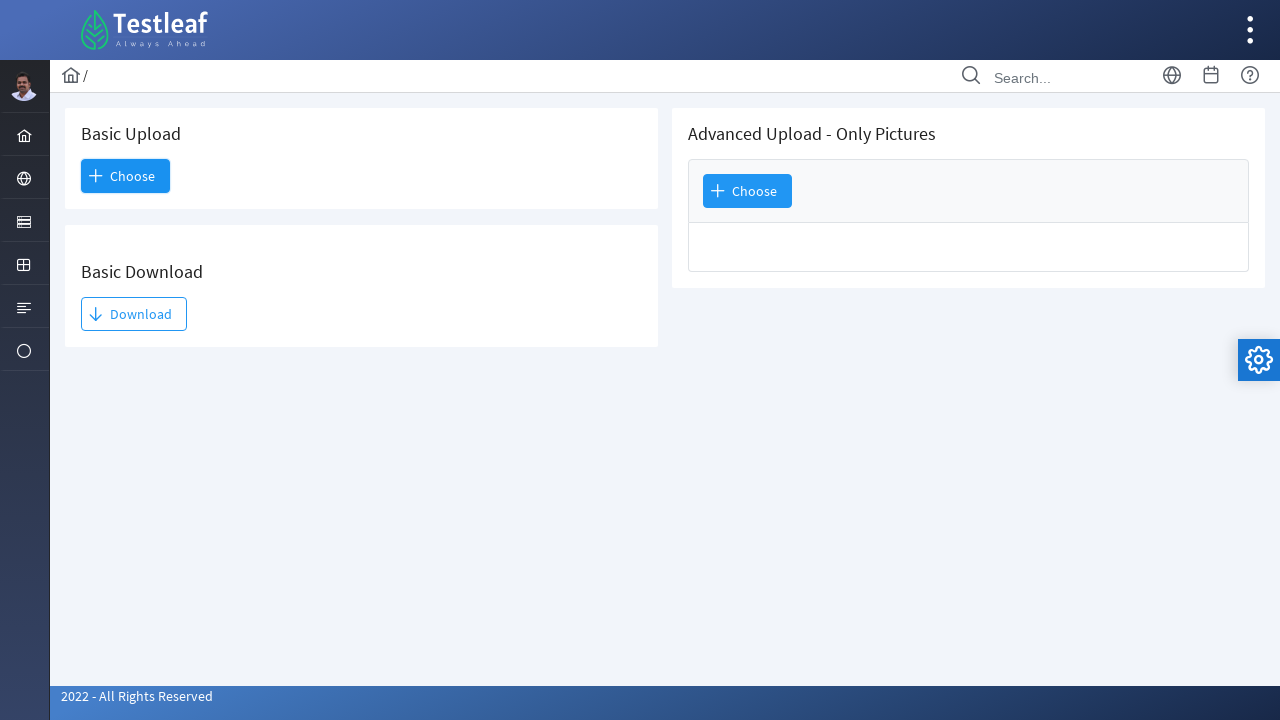

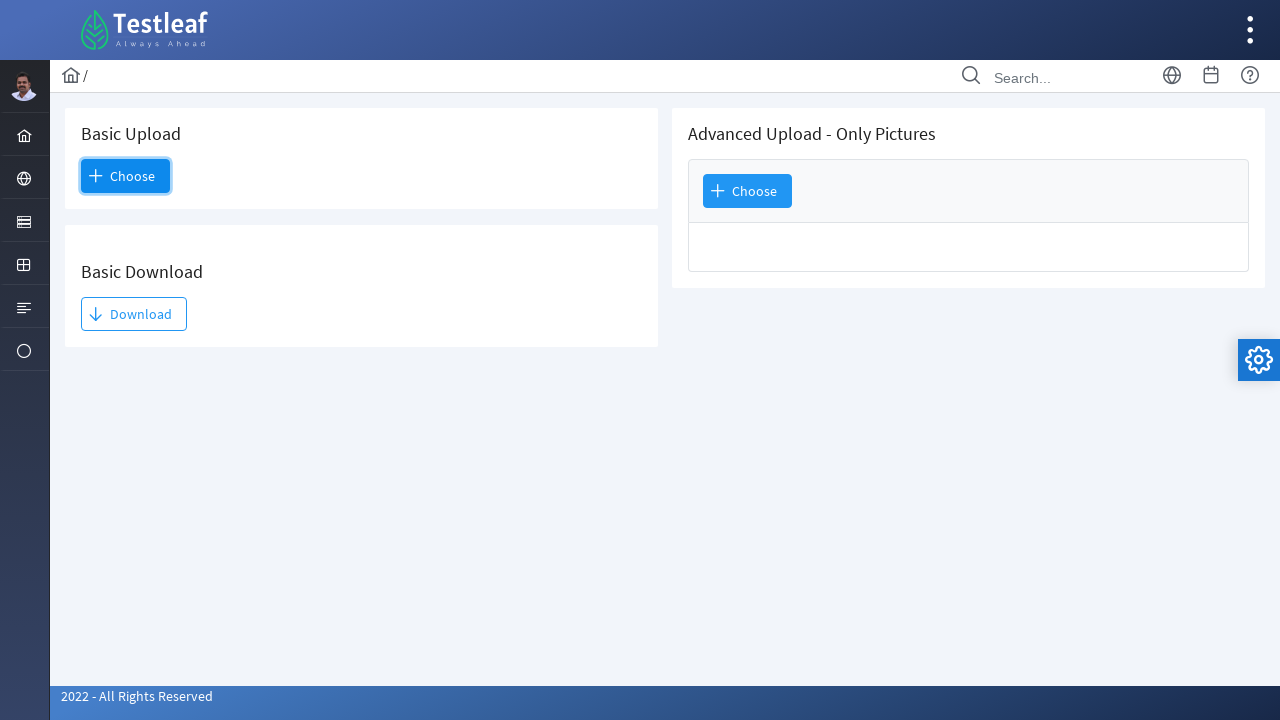